Navigates to the Vons grocery store website homepage and then to a specific page path

Starting URL: https://www.vons.com

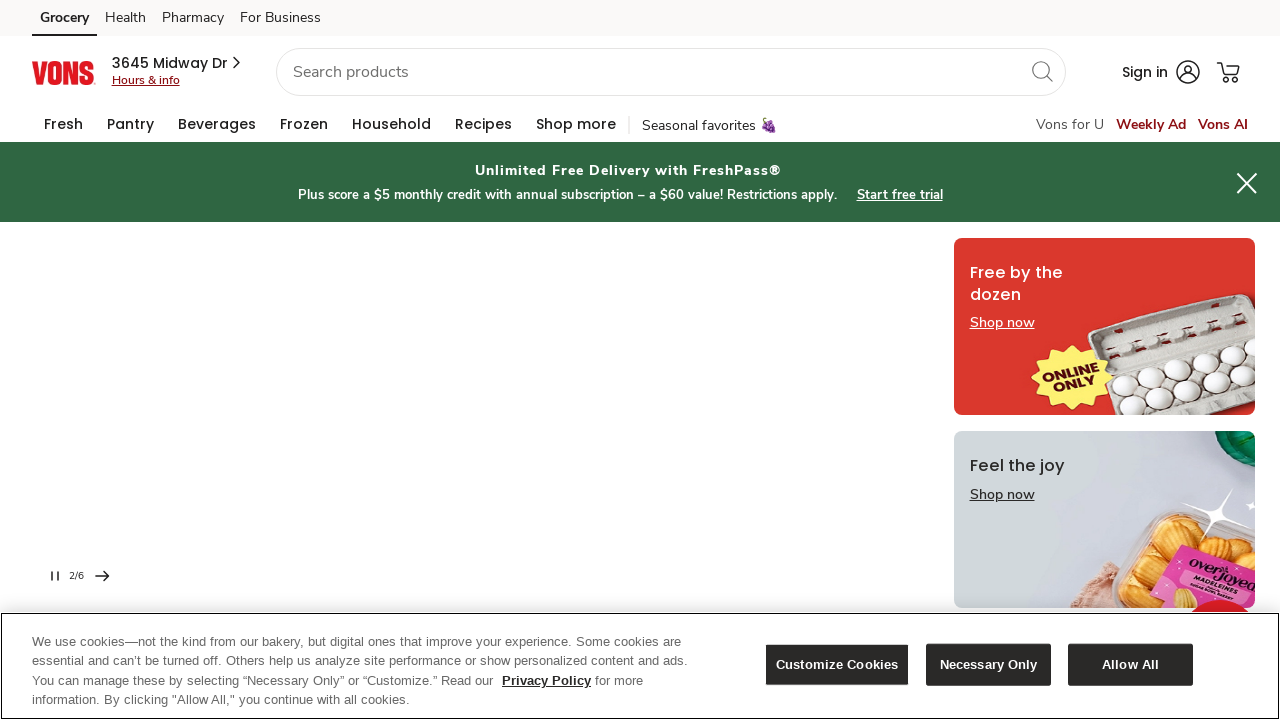

Navigated to specific Vons page path
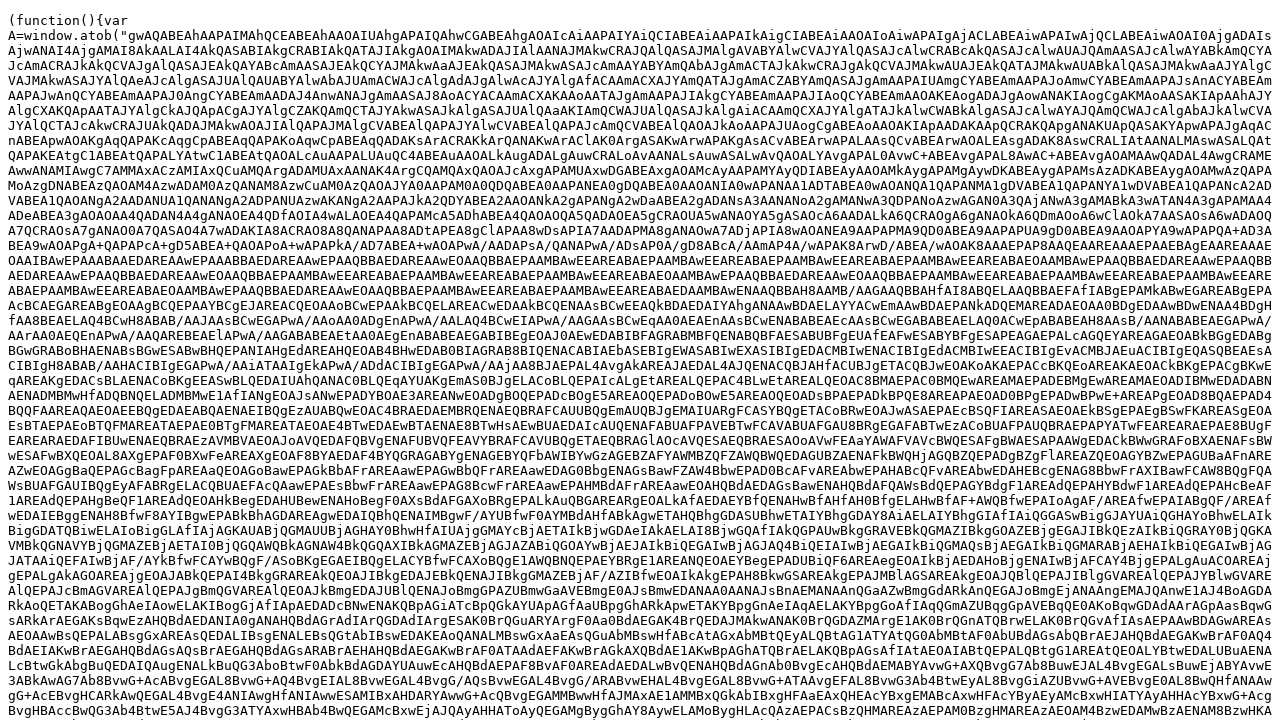

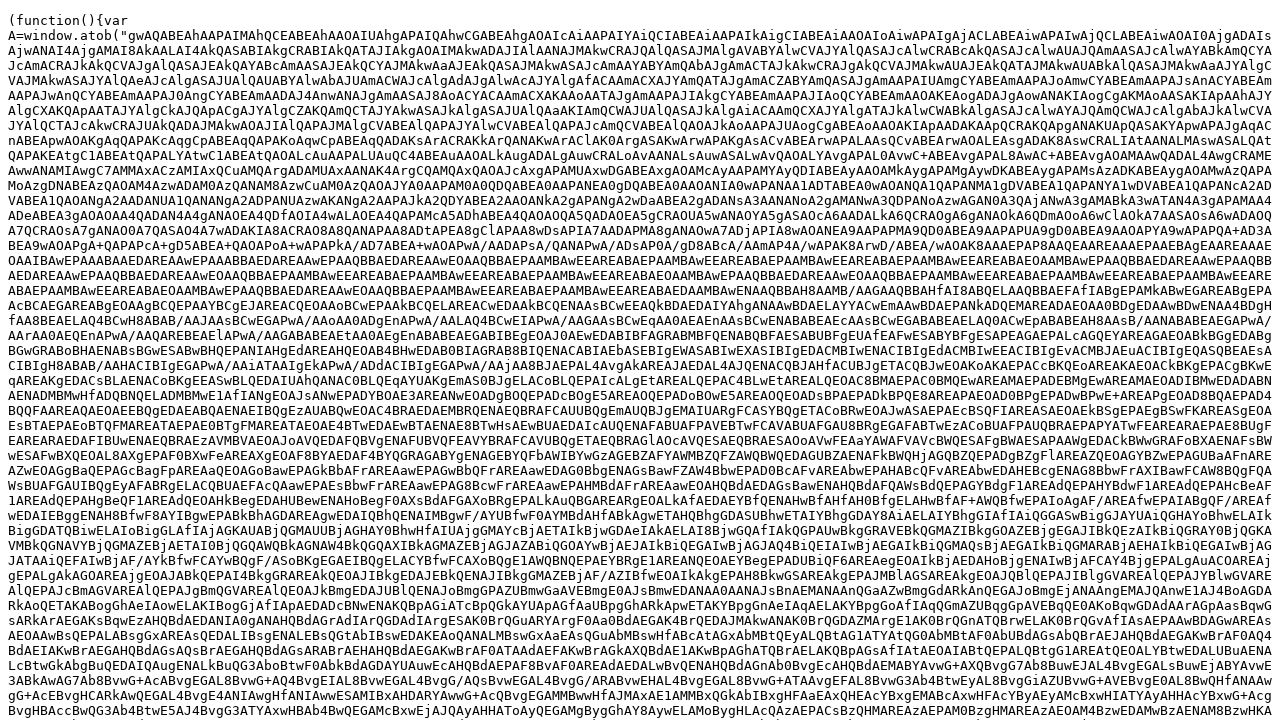